Clicks on the letter A link to browse programming languages starting with A

Starting URL: https://www.99-bottles-of-beer.net/abc.html

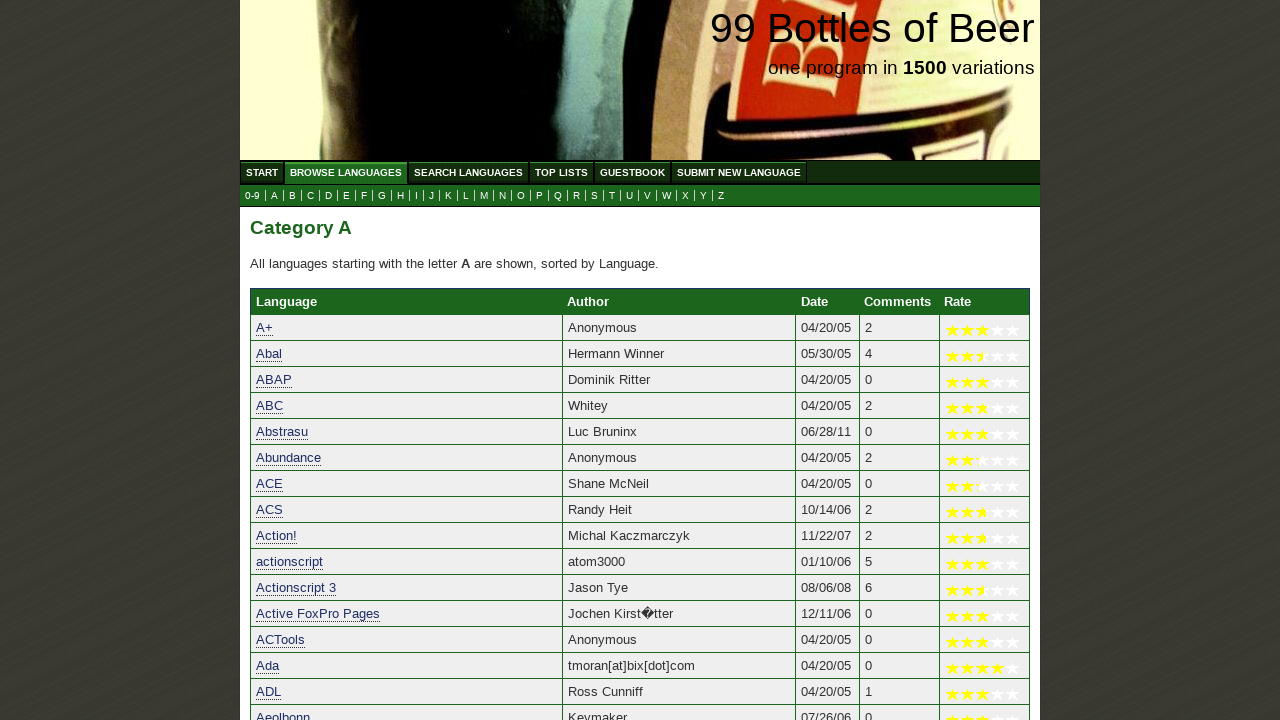

Clicked on letter A link to browse programming languages starting with A at (274, 196) on a[href='a.html']
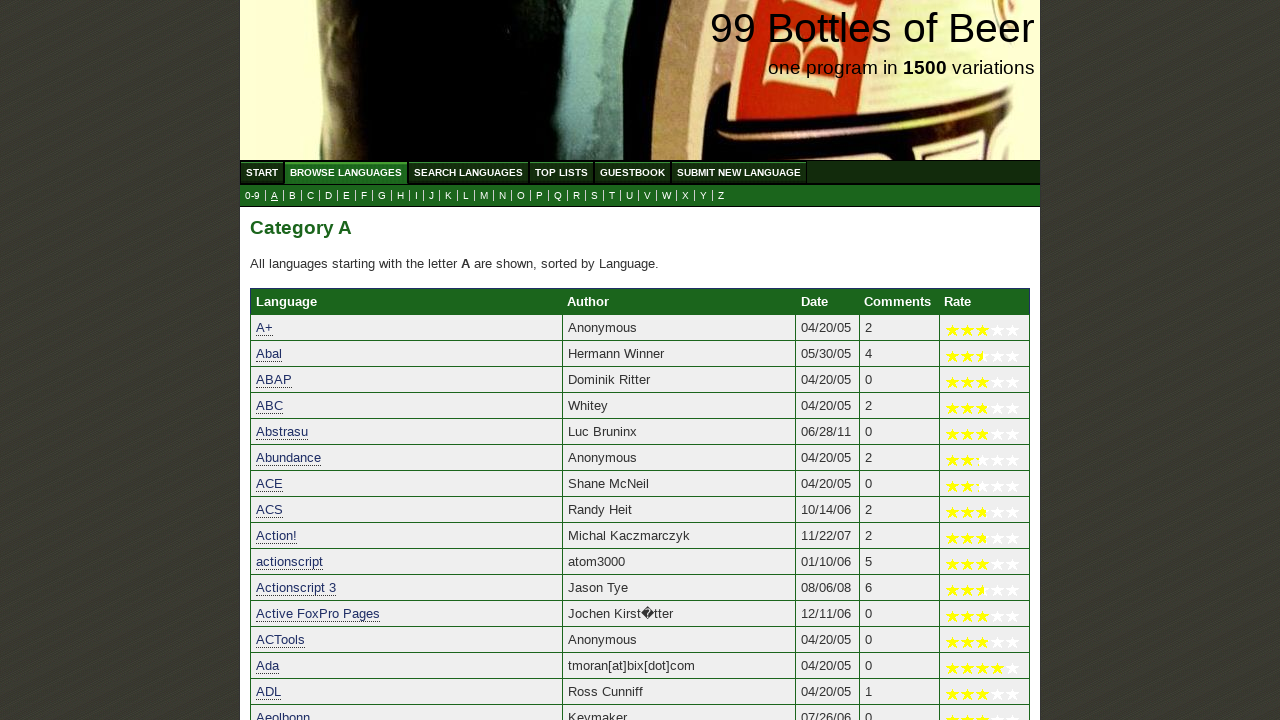

Programming languages starting with A loaded
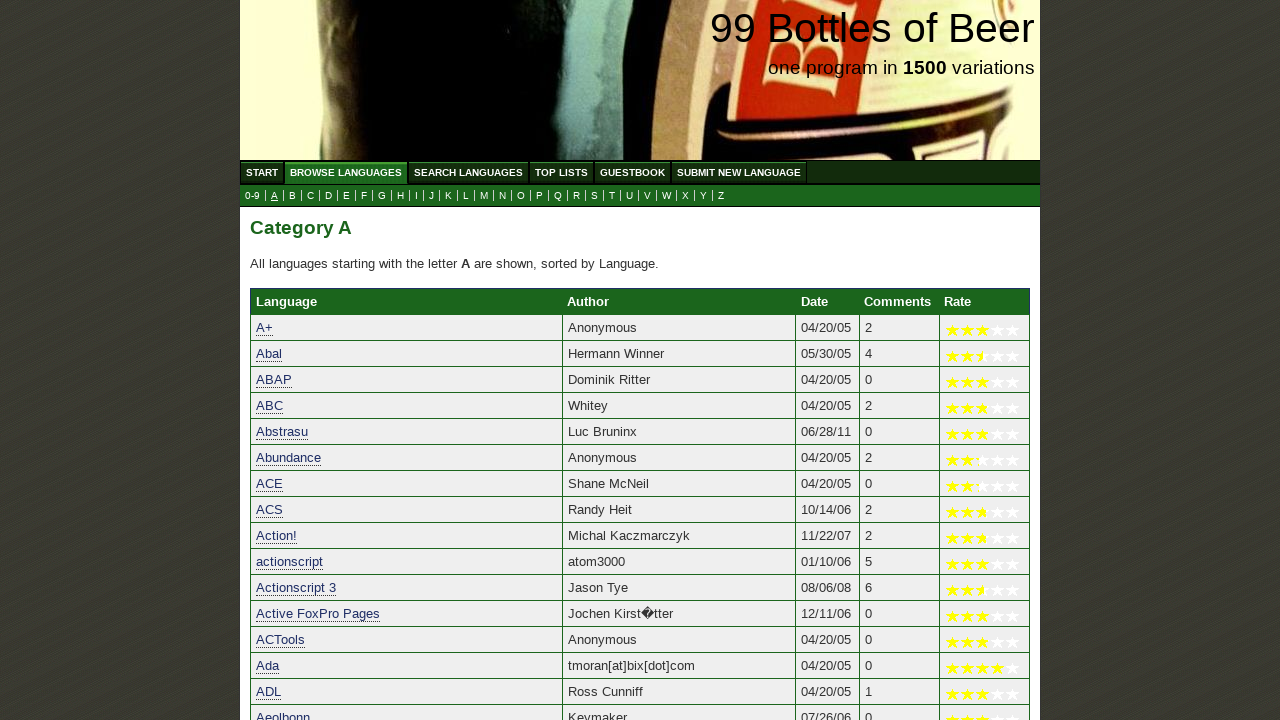

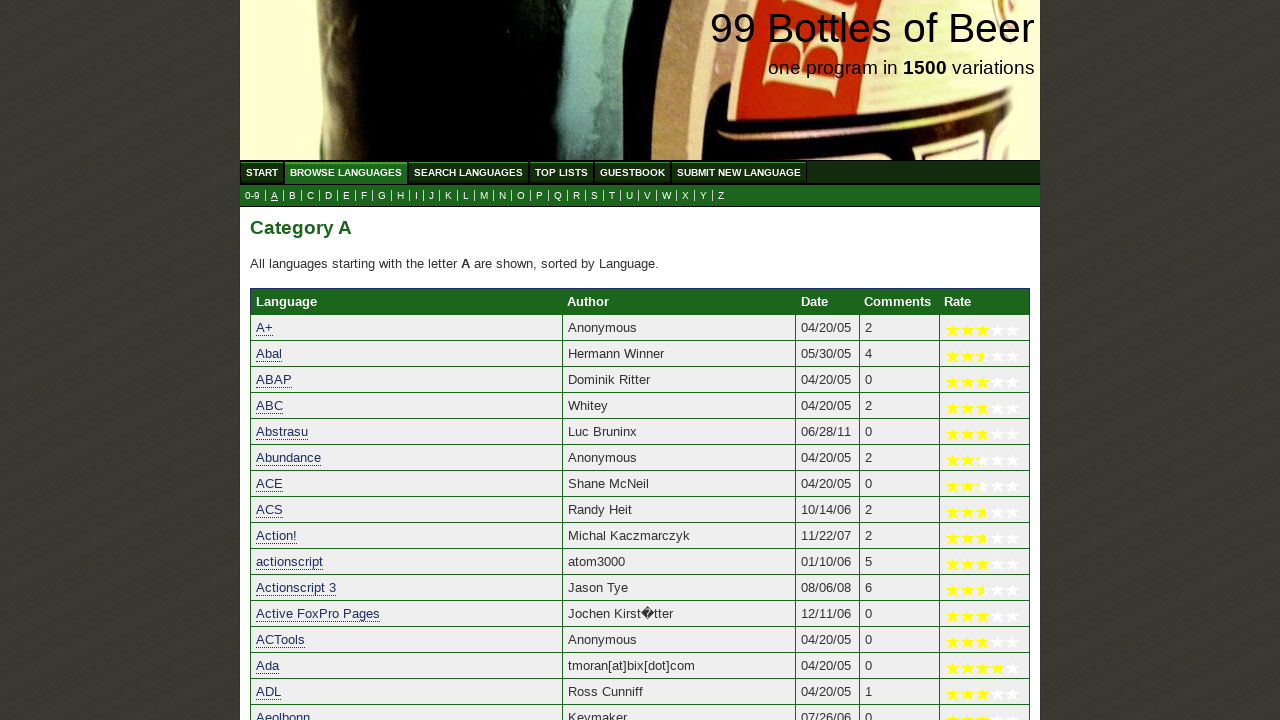